Verifies that the Mount Sinai website loads correctly by checking if the organization's logo is displayed on the page

Starting URL: https://www.mountsinai.org/

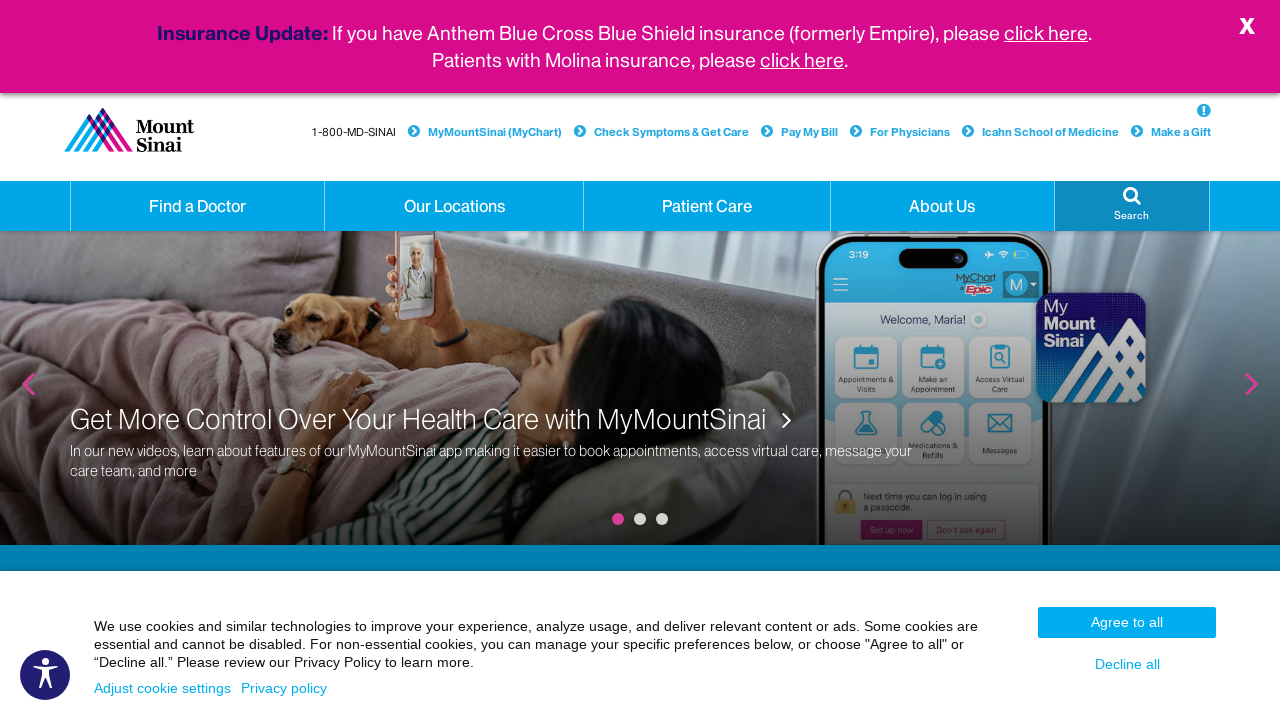

Located Mount Sinai logo element
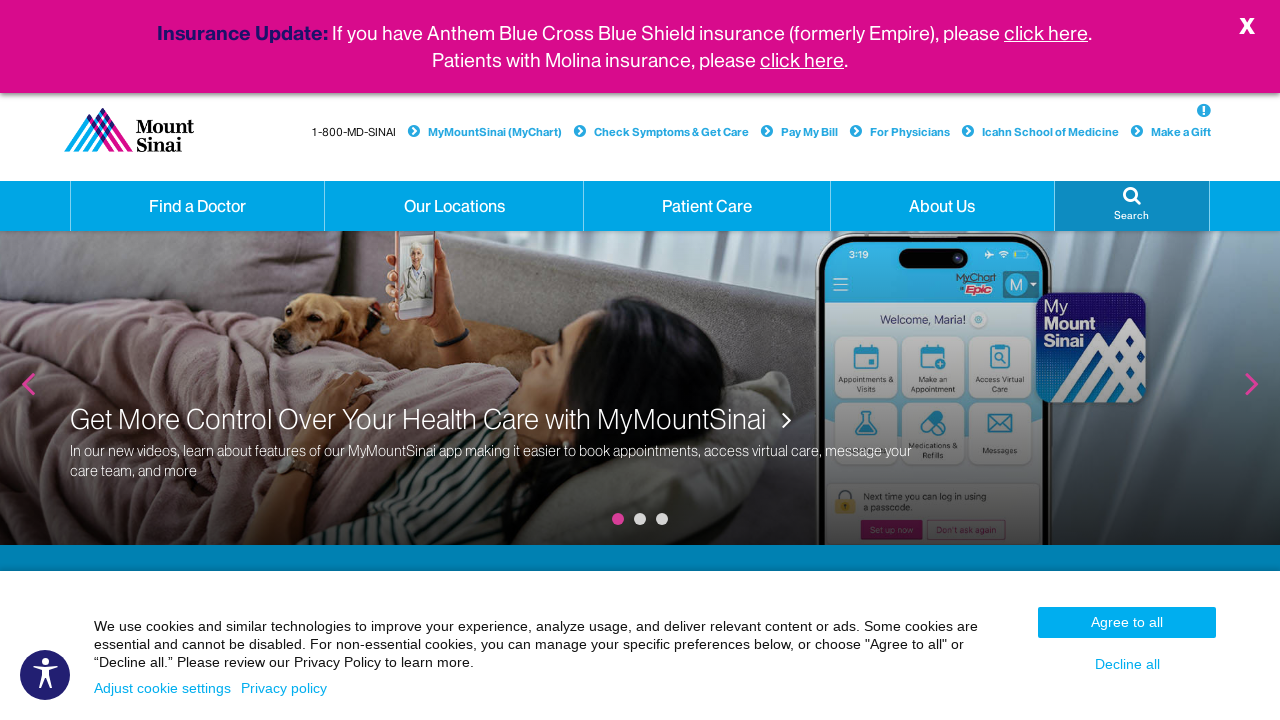

Mount Sinai logo became visible
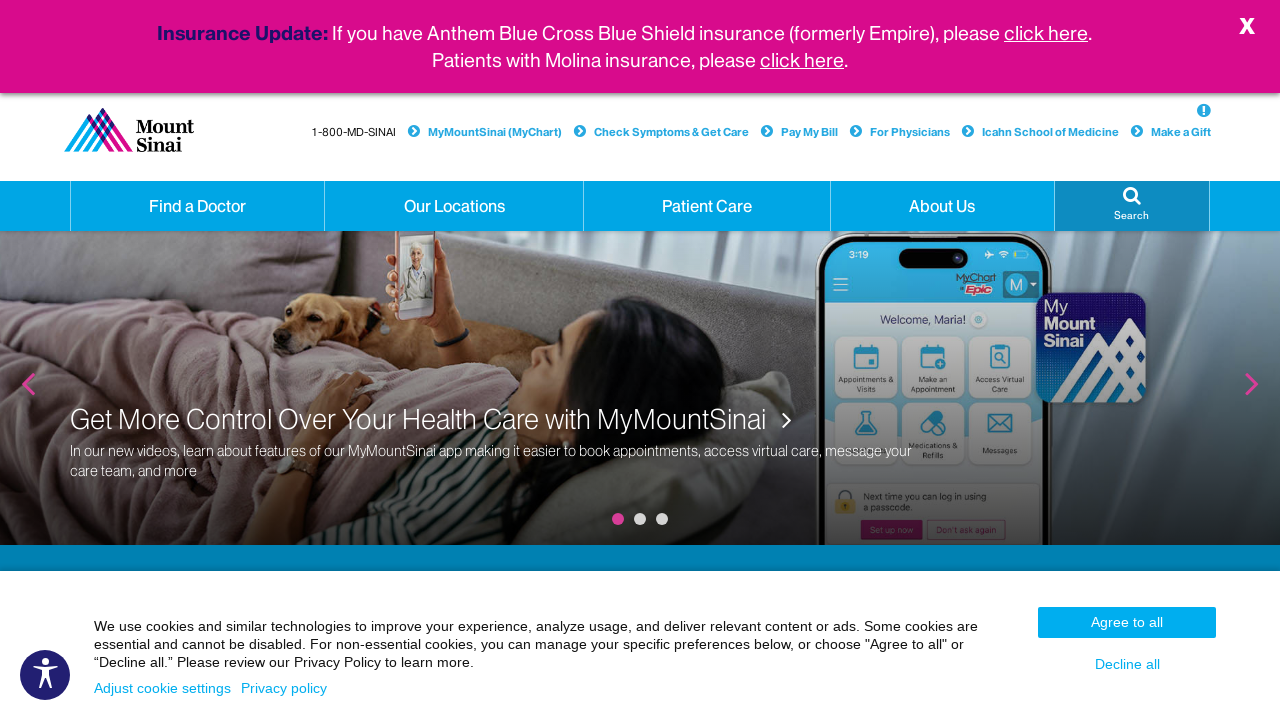

Verified Mount Sinai logo is visible on the page
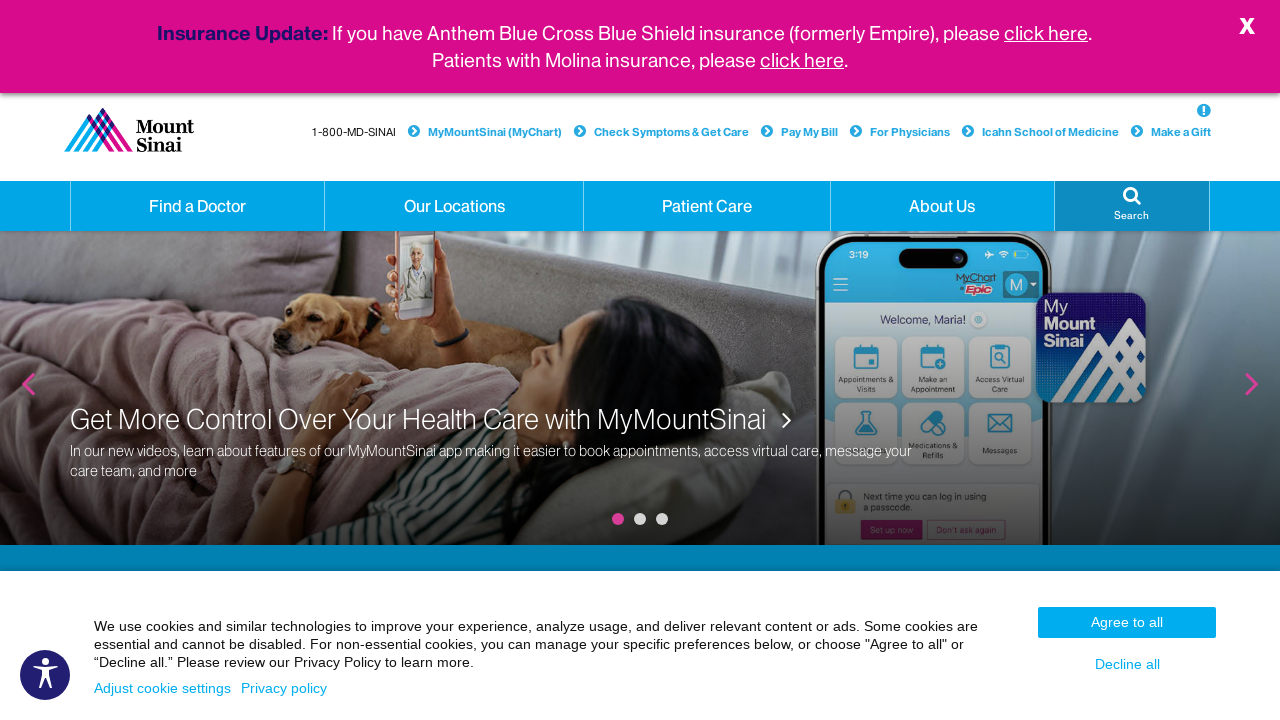

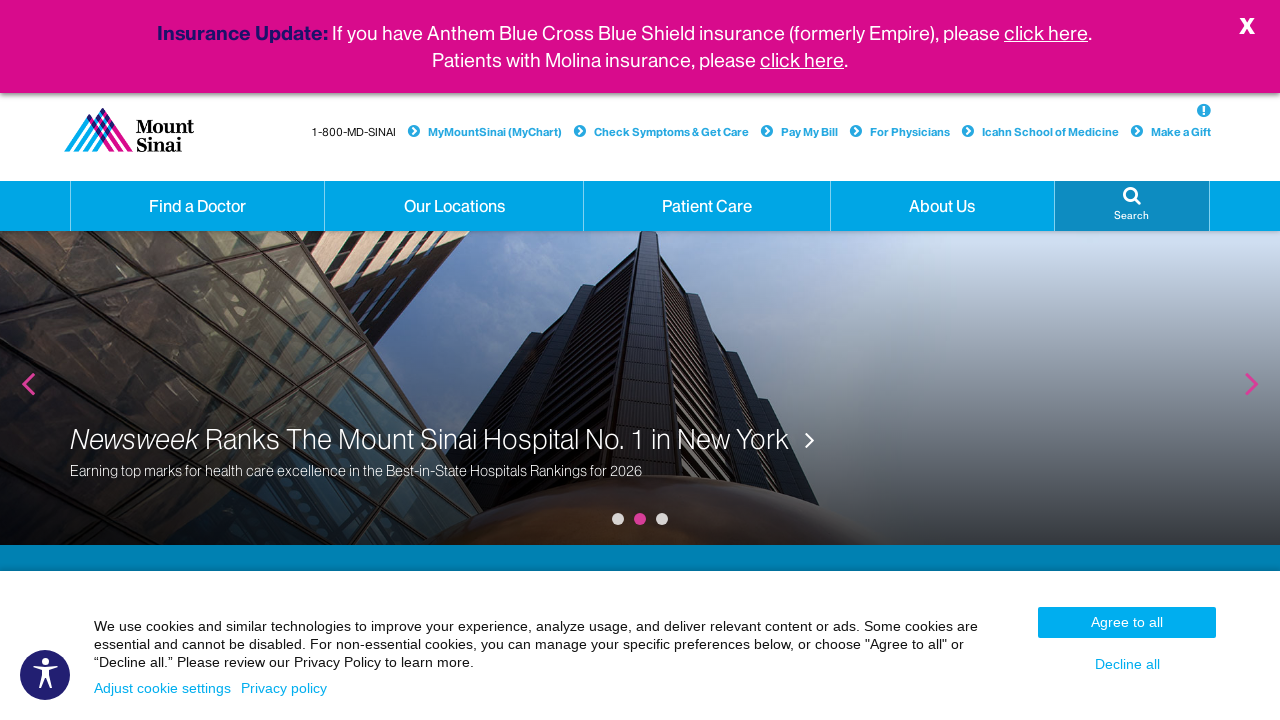